Navigates from the homepage to the active advisories page by clicking "See all advisories" link and verifies the URL and page title.

Starting URL: https://bcparks.ca/

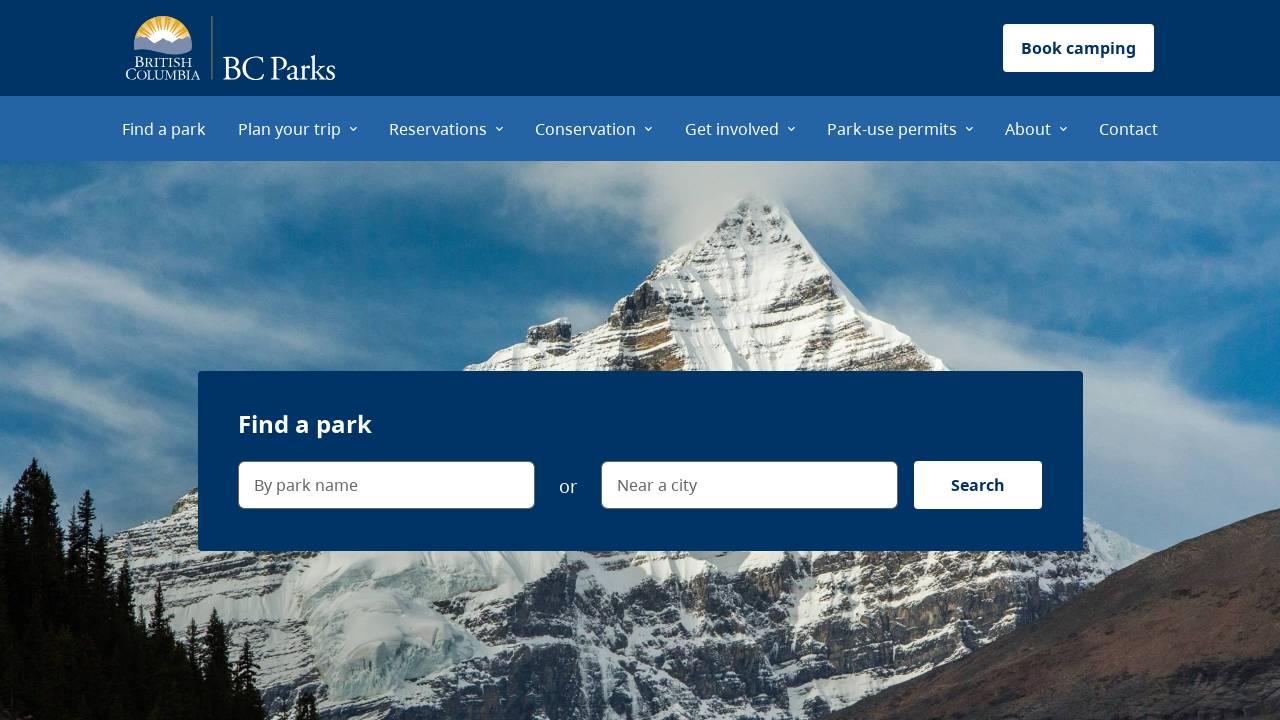

Waited for page to fully load (networkidle)
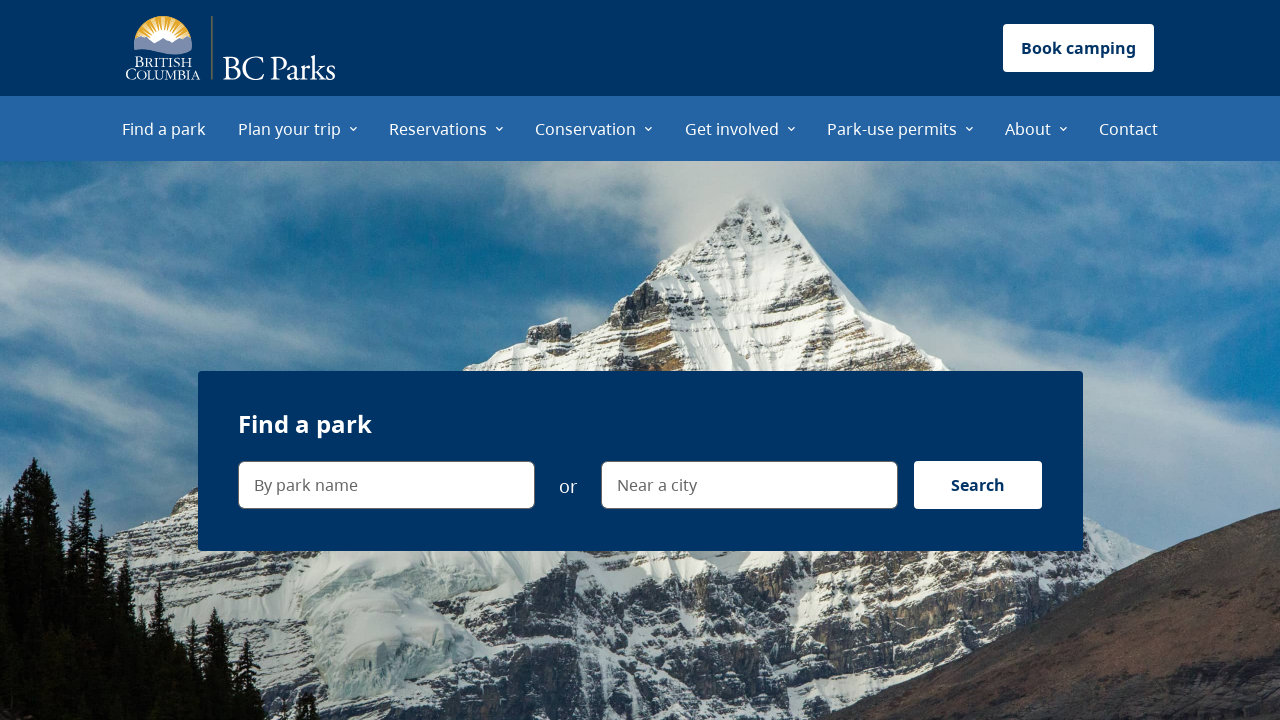

Clicked 'See all advisories' link at (985, 361) on internal:text="See all advisories"i
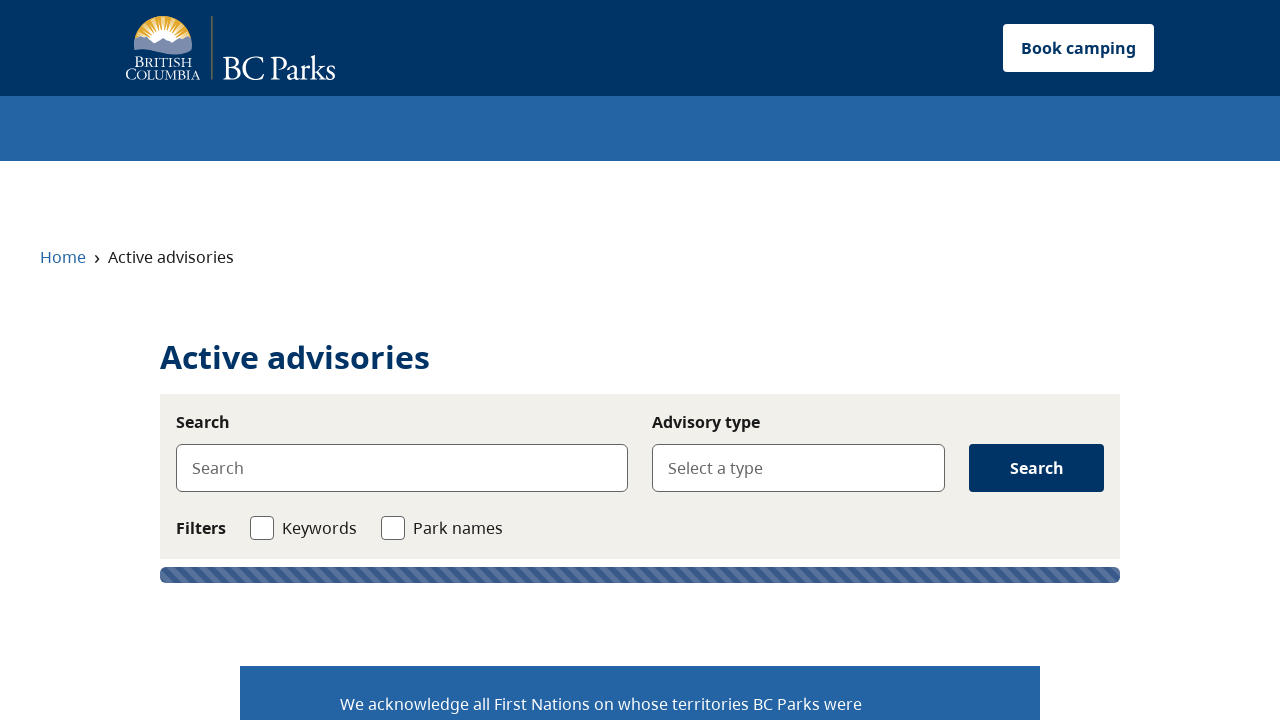

Verified URL is https://bcparks.ca/active-advisories/
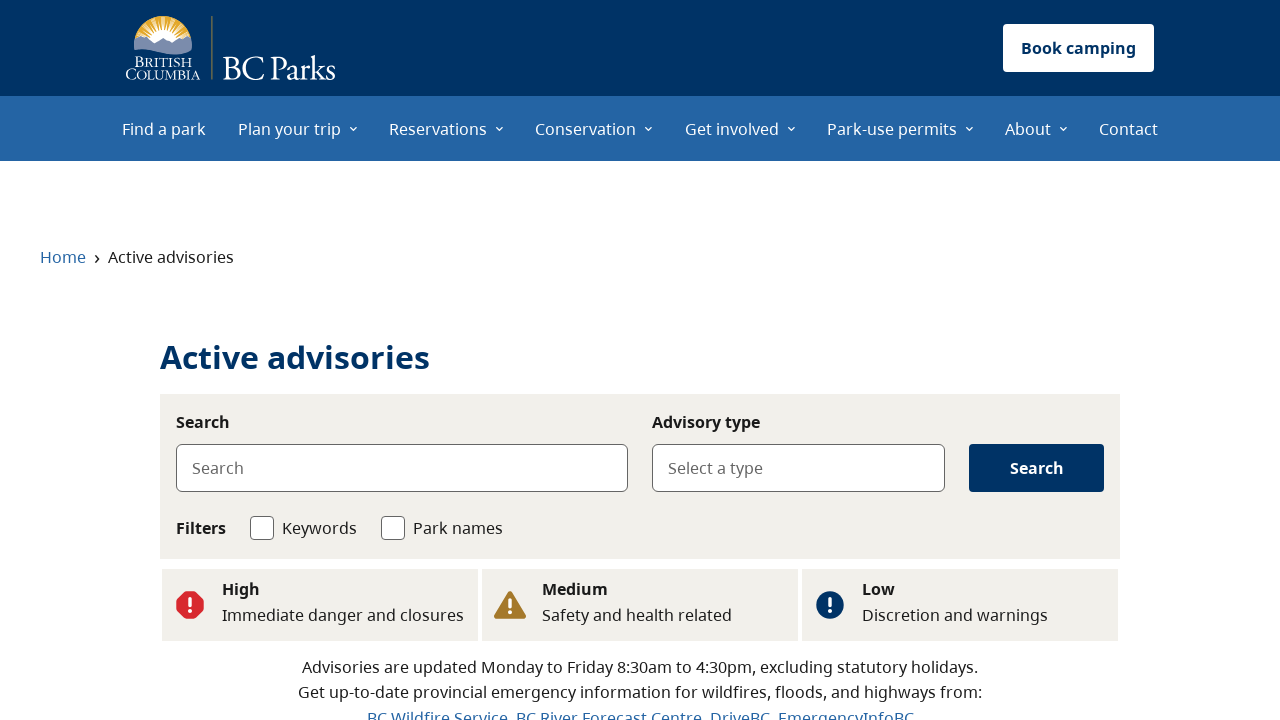

Verified page title is 'Active advisories | BC Parks'
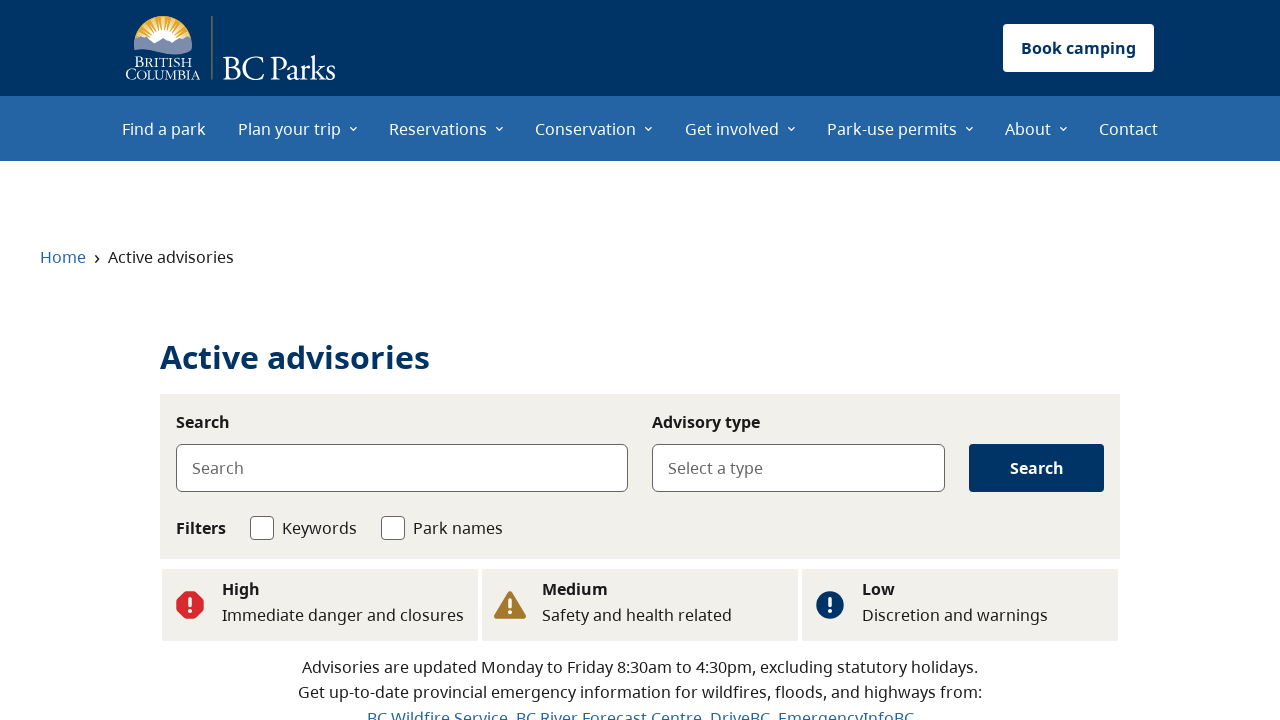

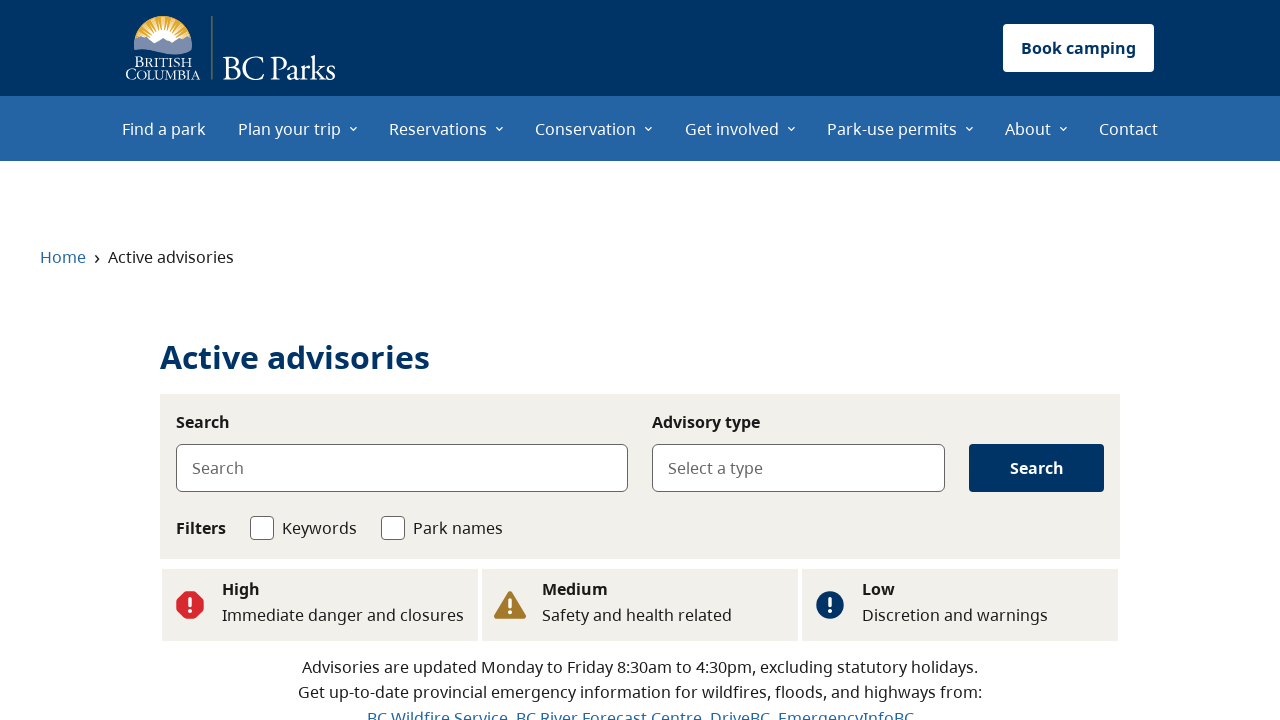